Tests navigation by clicking on the API tab in the navbar and verifying the browser navigates to the API documentation page

Starting URL: https://webdriver.io/

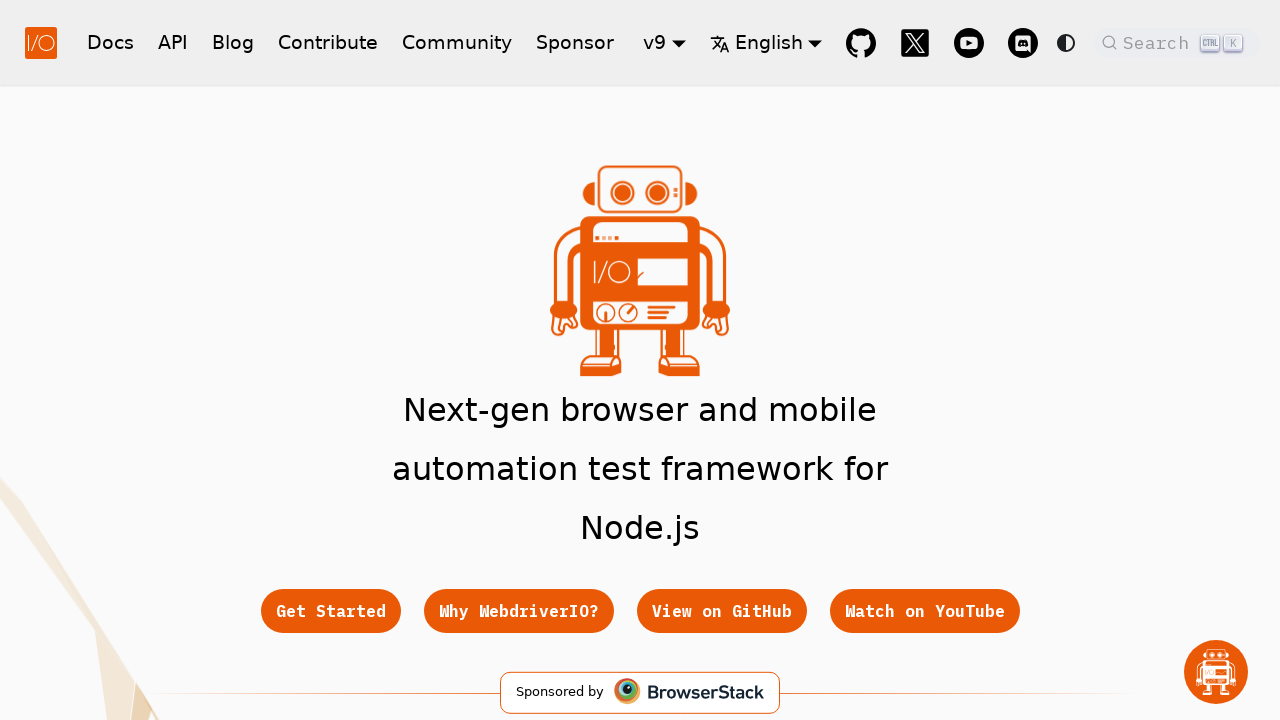

Clicked on API tab in the navigation bar at (173, 42) on xpath=//a[@class='navbar__item navbar__link' and contains(text(),'API')]
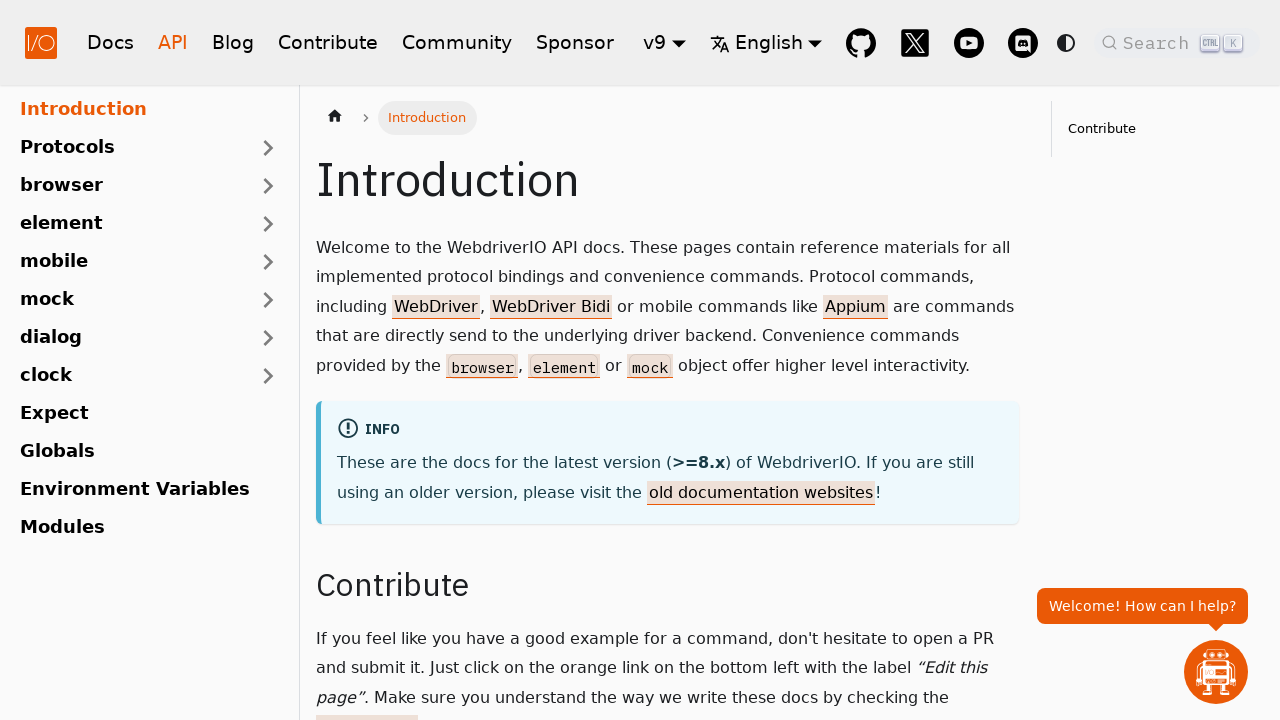

Verified navigation to API documentation page at https://webdriver.io/docs/api
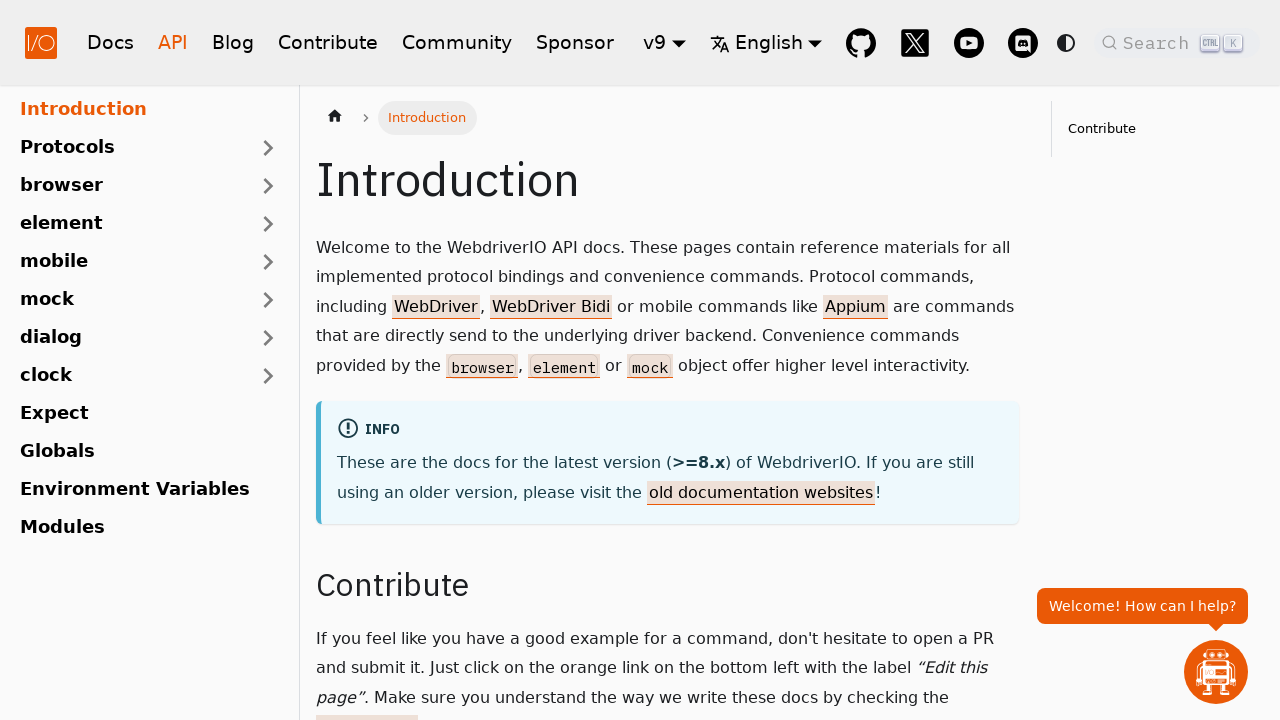

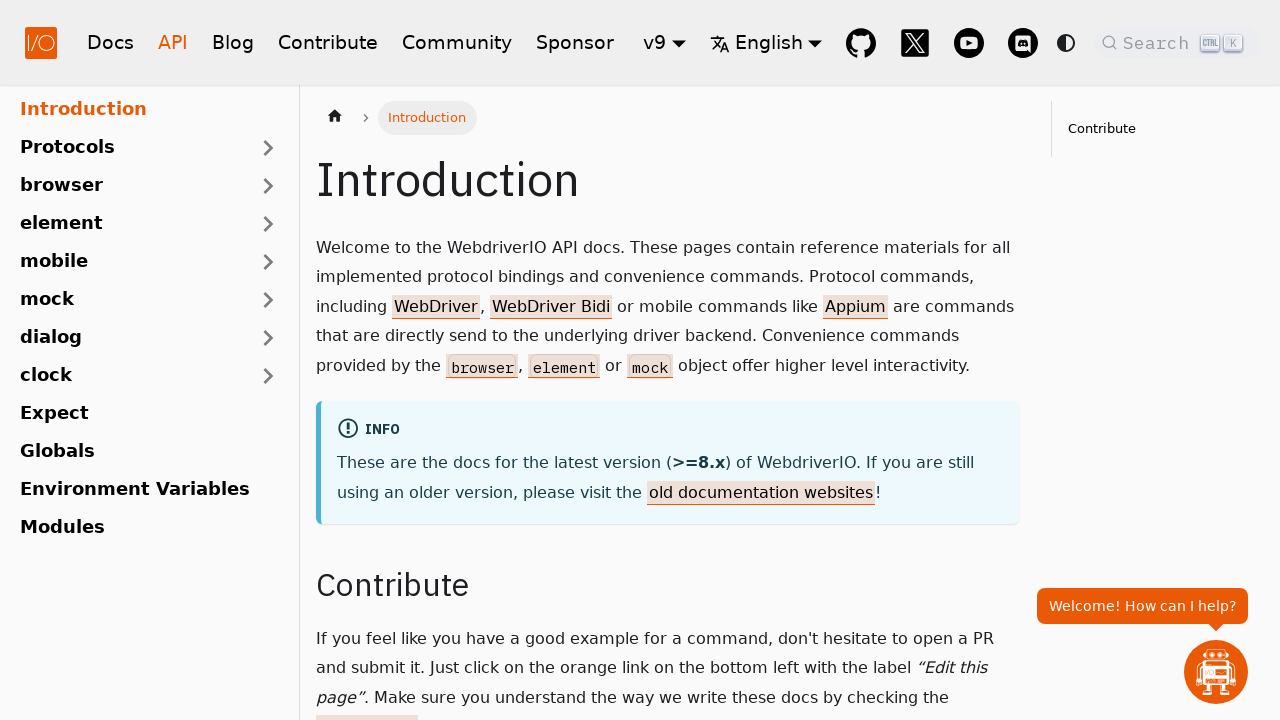